Tests Coursera search functionality by entering "Economics" in the search field and submitting

Starting URL: https://www.coursera.org/specialization/software-testing-automation

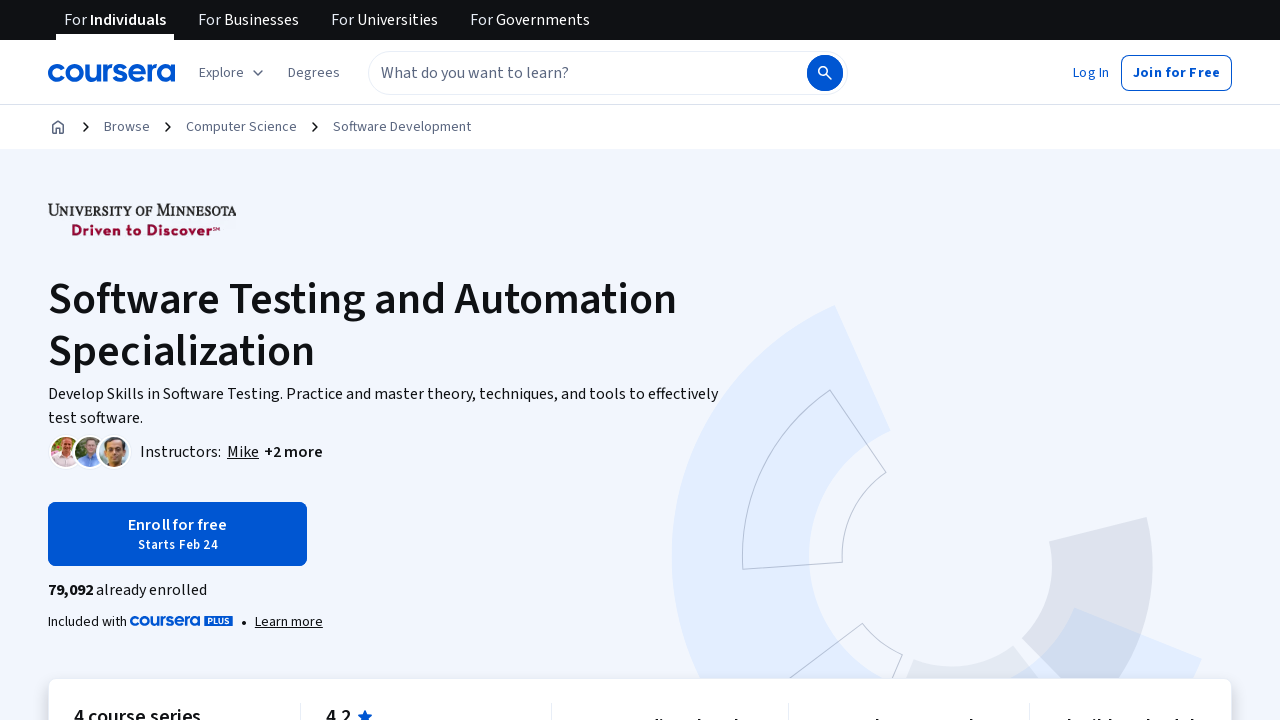

Waited 5 seconds for page to load
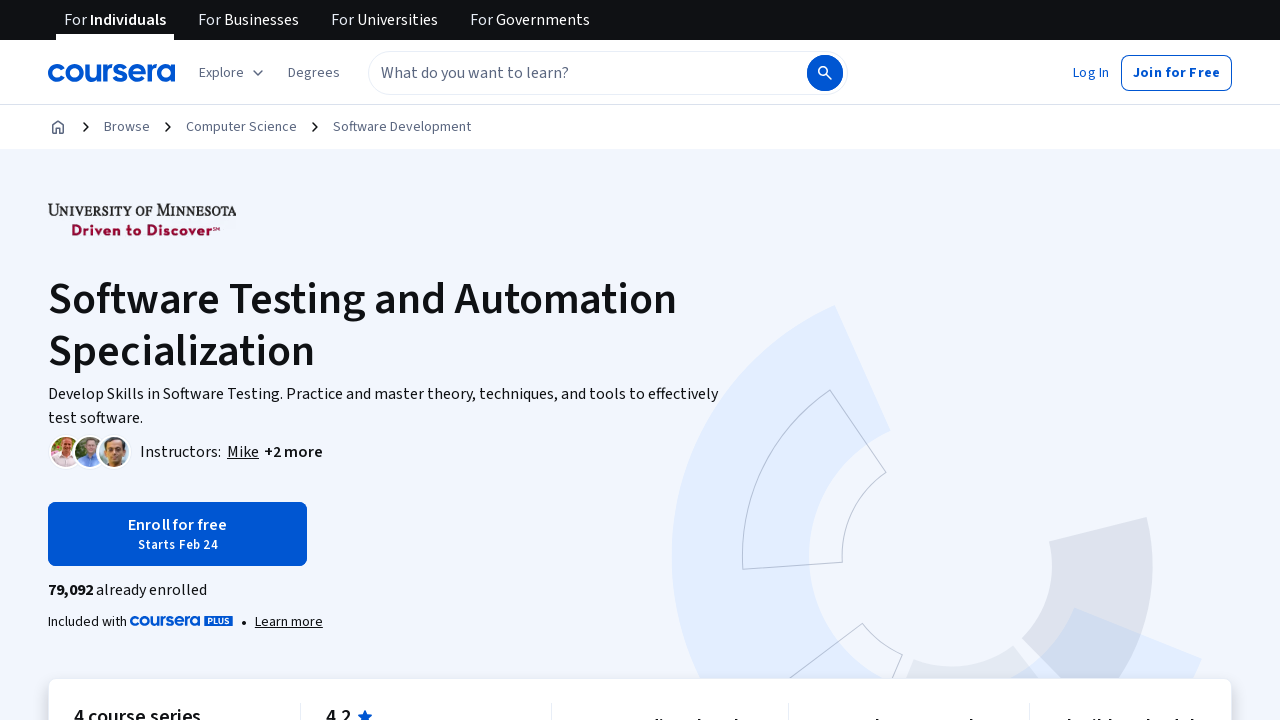

Filled search field with 'Economics' on input[placeholder="What do you want to learn?"]
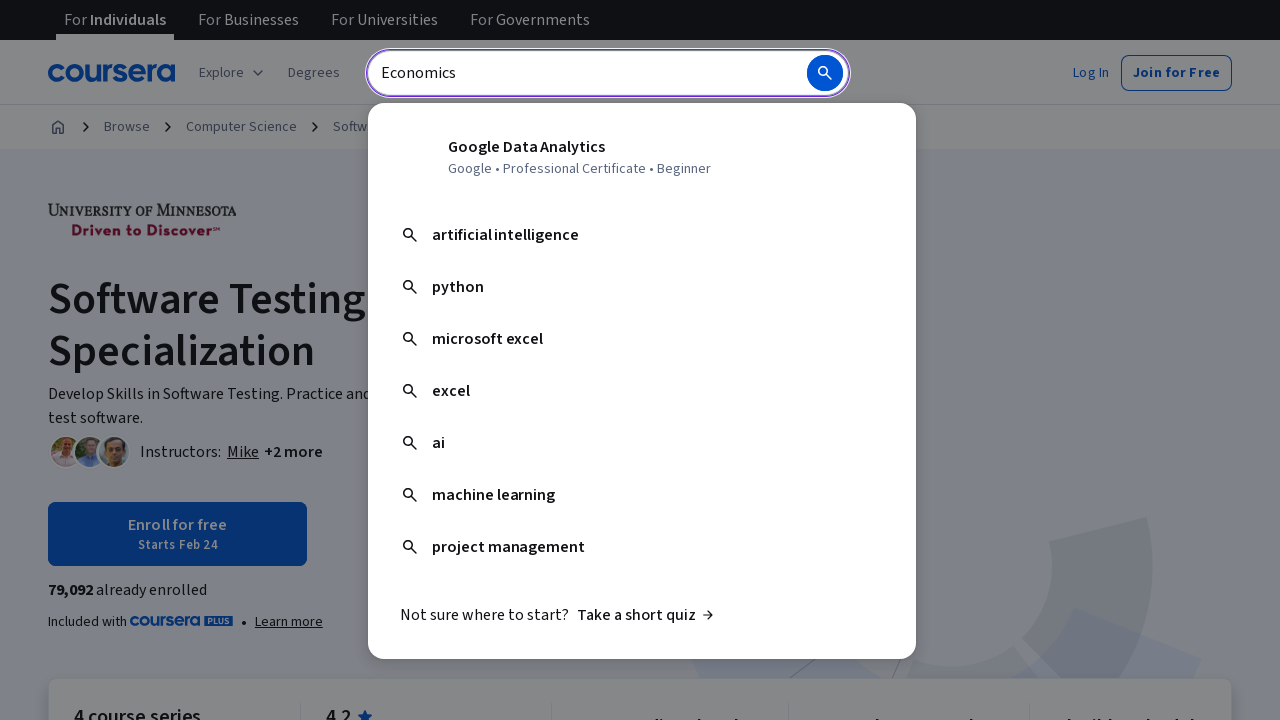

Pressed Enter to submit search for Economics on input[placeholder="What do you want to learn?"]
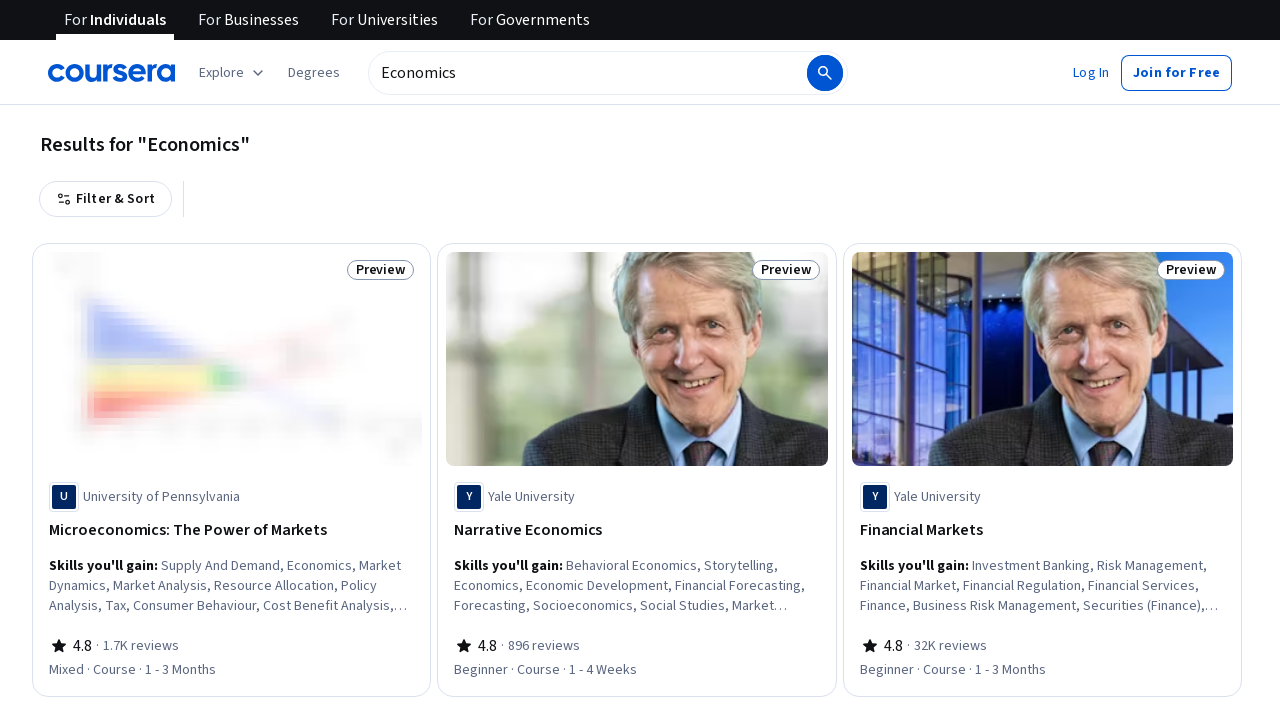

Waited 5 seconds for search results to load
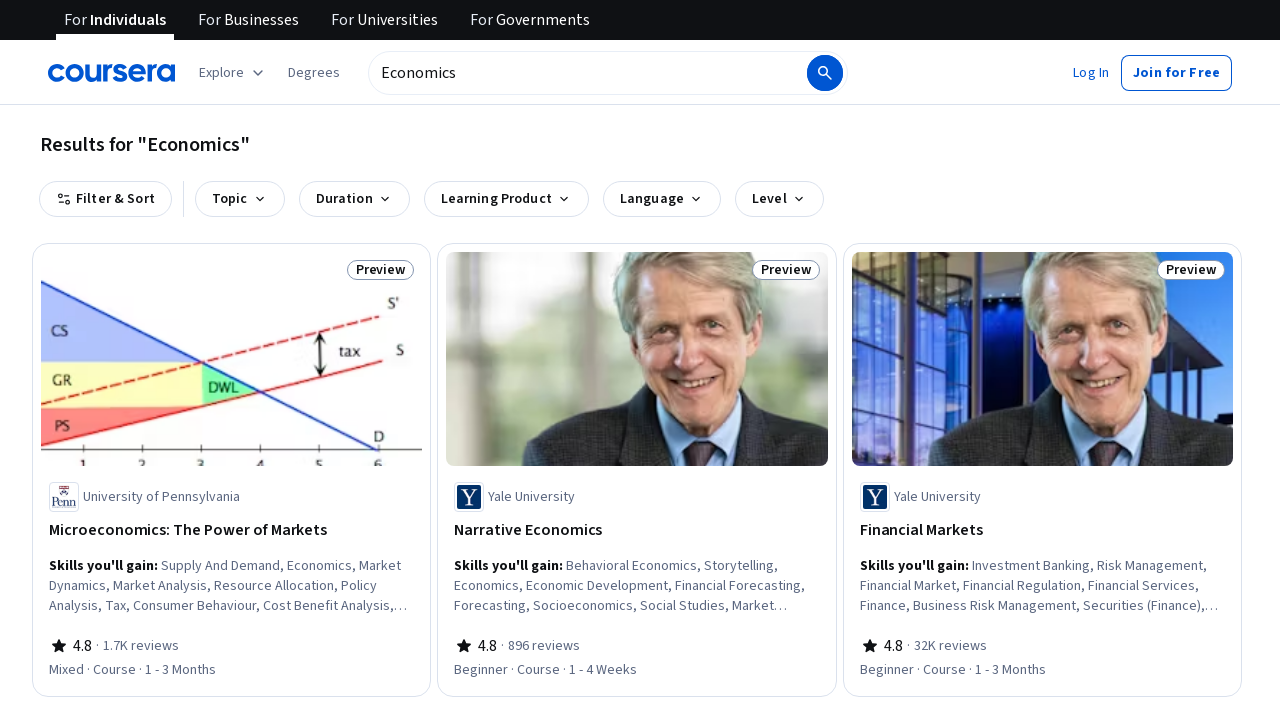

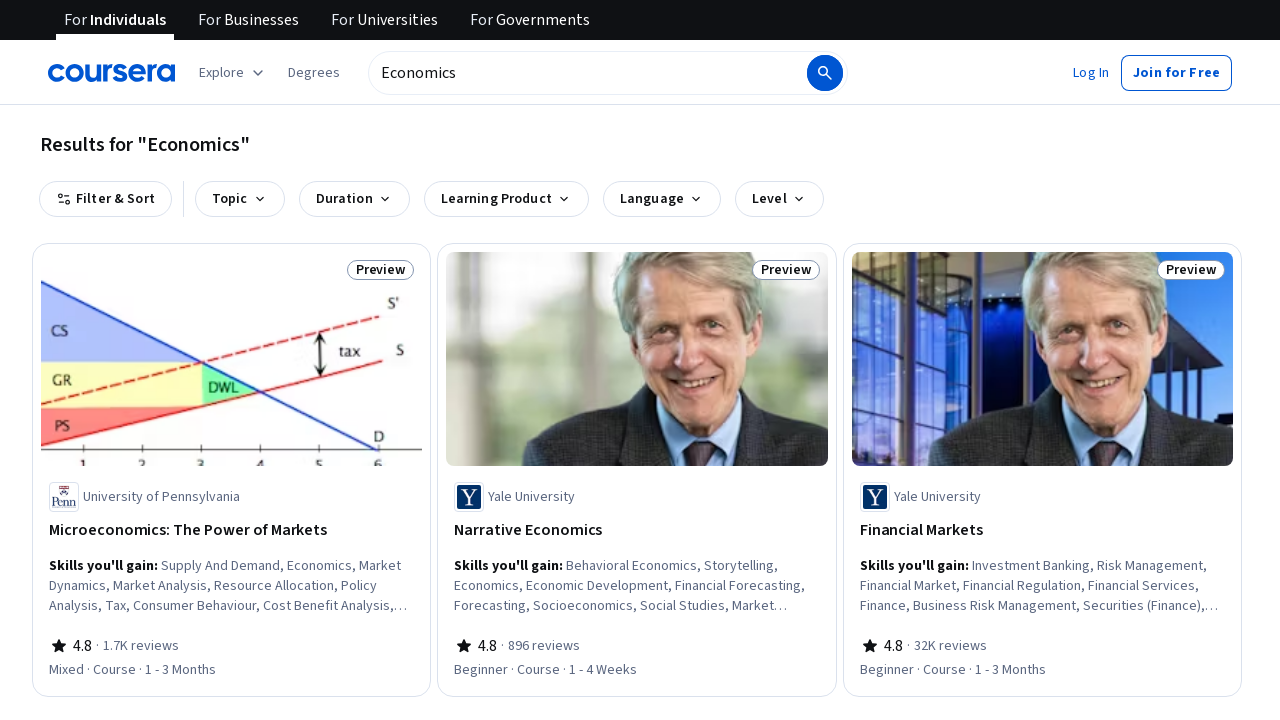